Tests selecting the Benz radio button and verifies it becomes selected while other car options remain unselected

Starting URL: https://www.letskodeit.com/practice

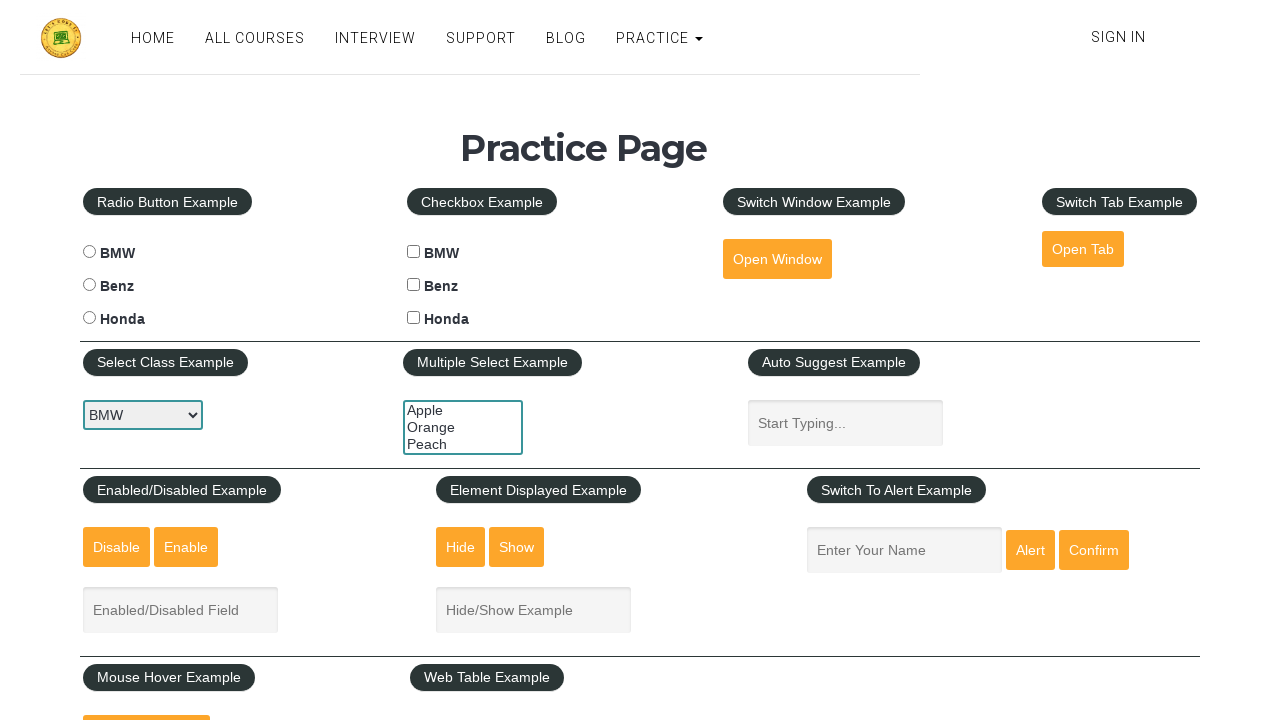

Clicked the Benz radio button at (89, 285) on #benzradio
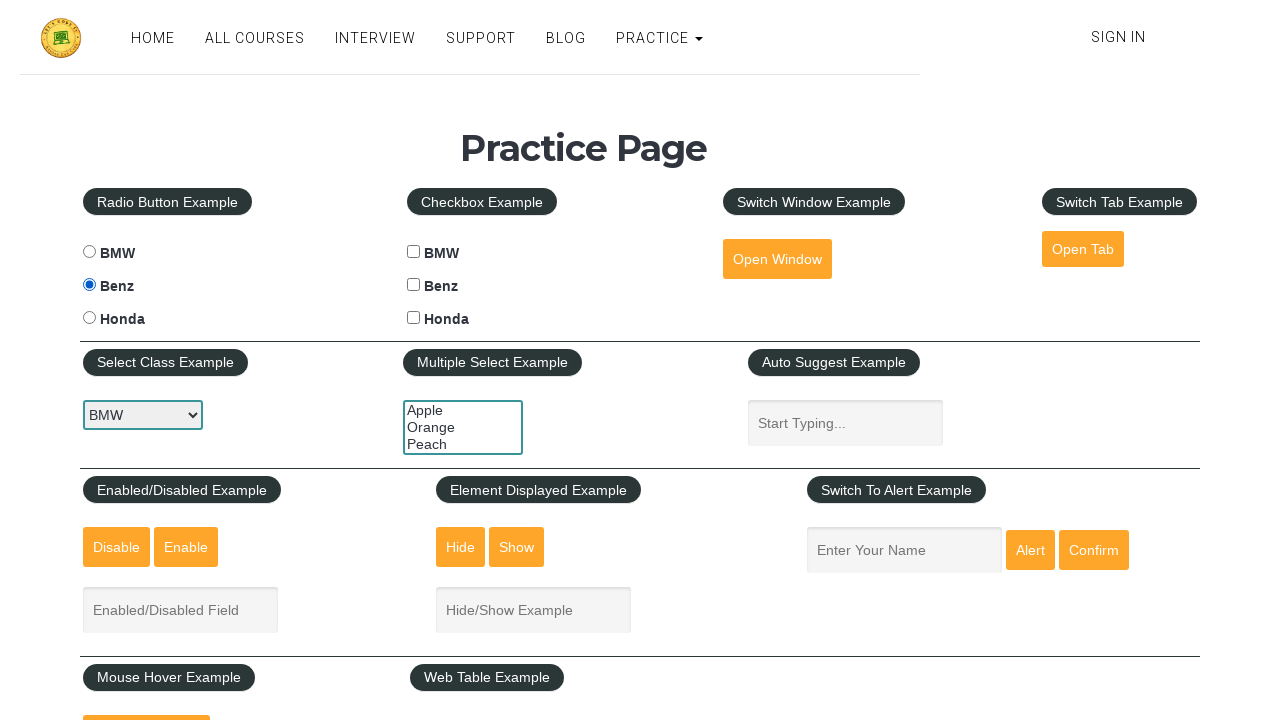

Verified Benz radio button is selected
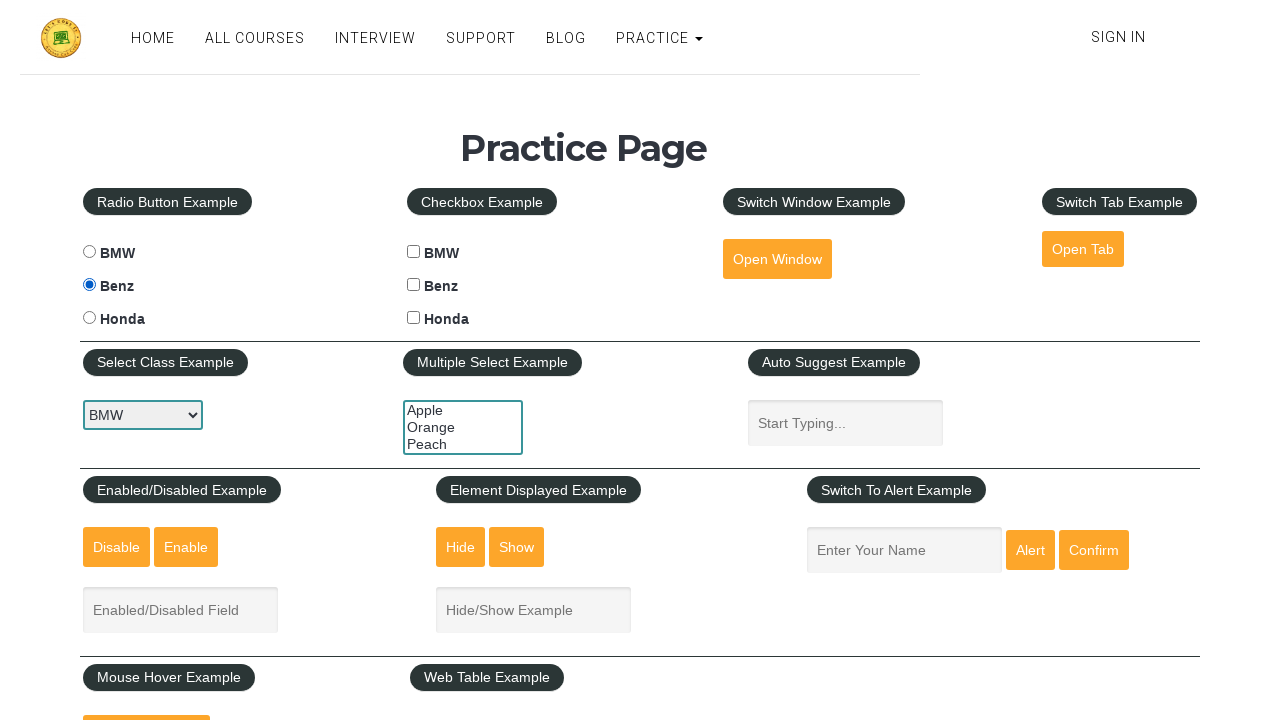

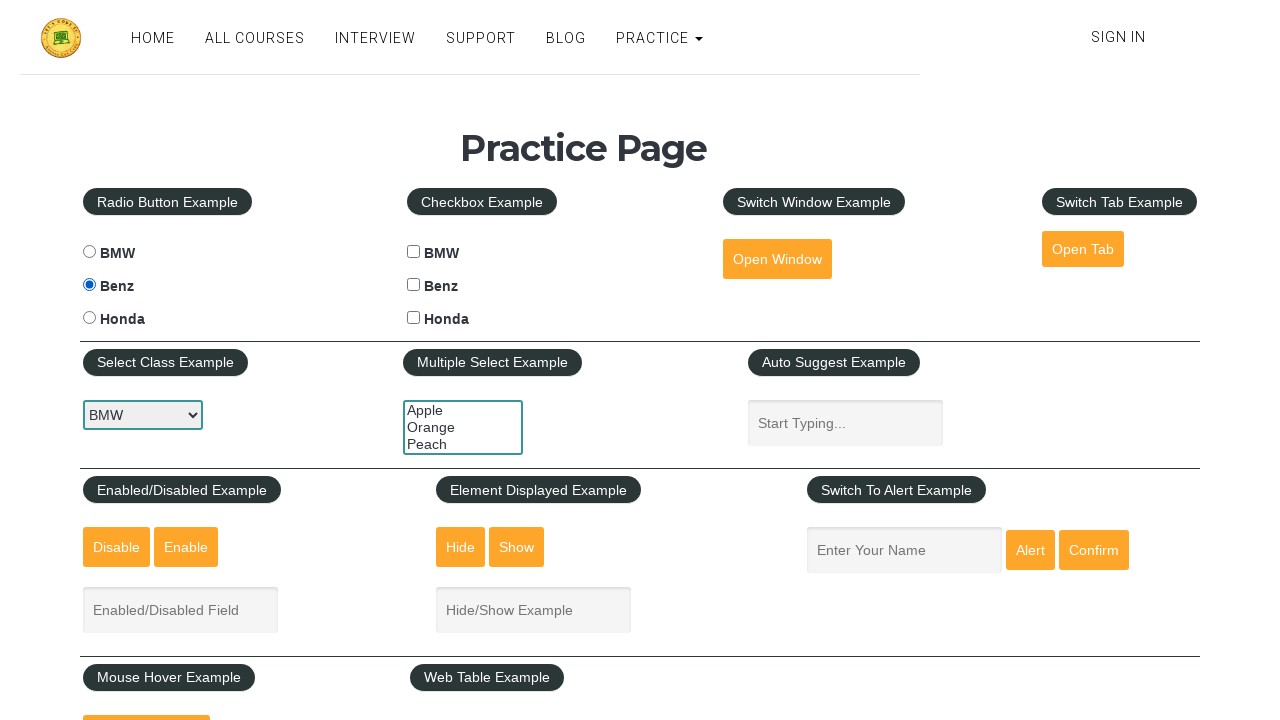